Tests dynamic content loading by clicking a button that adds elements to the page and waiting for them to appear

Starting URL: https://www.selenium.dev/selenium/web/dynamic.html

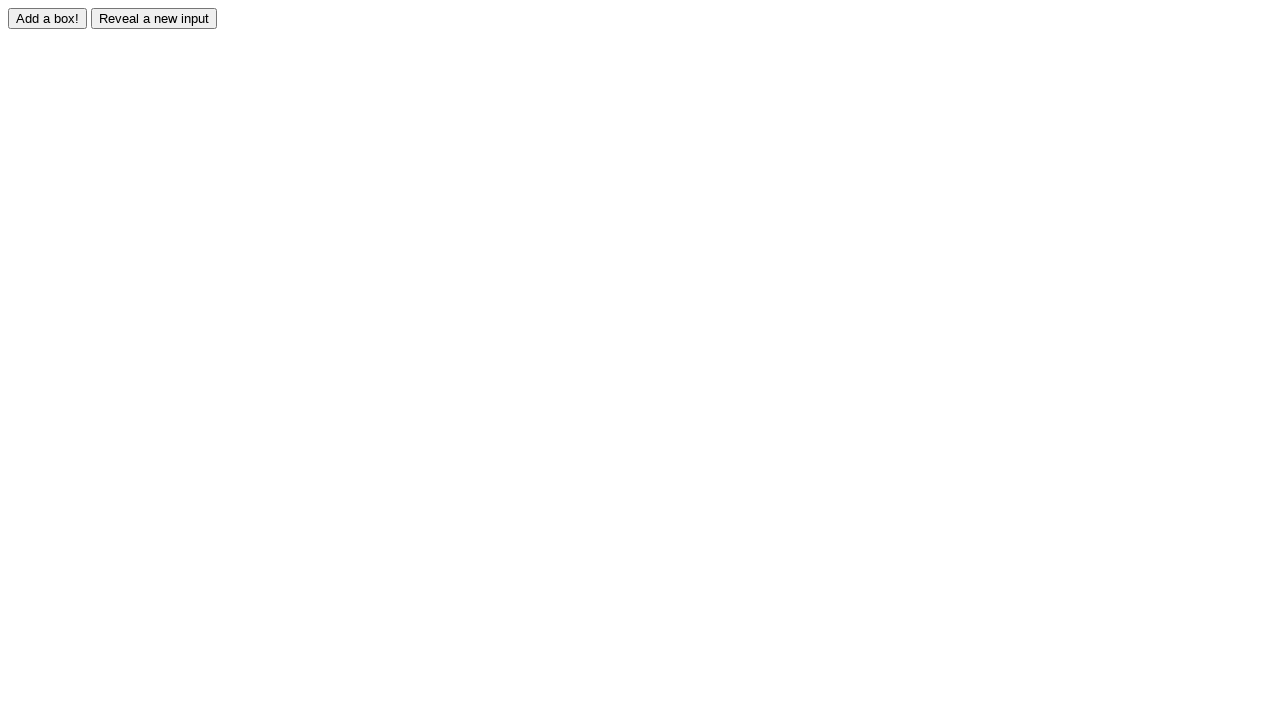

Clicked adder button to trigger dynamic content loading at (48, 18) on #adder
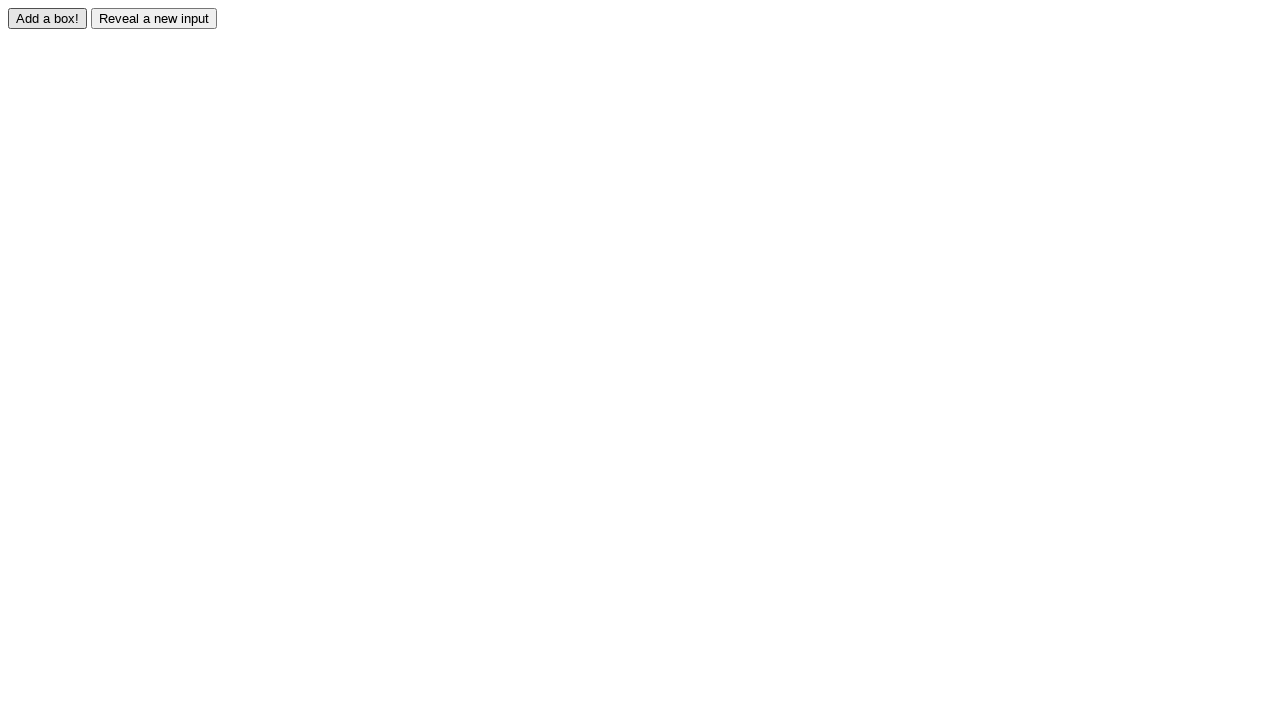

Dynamically added box element appeared on page
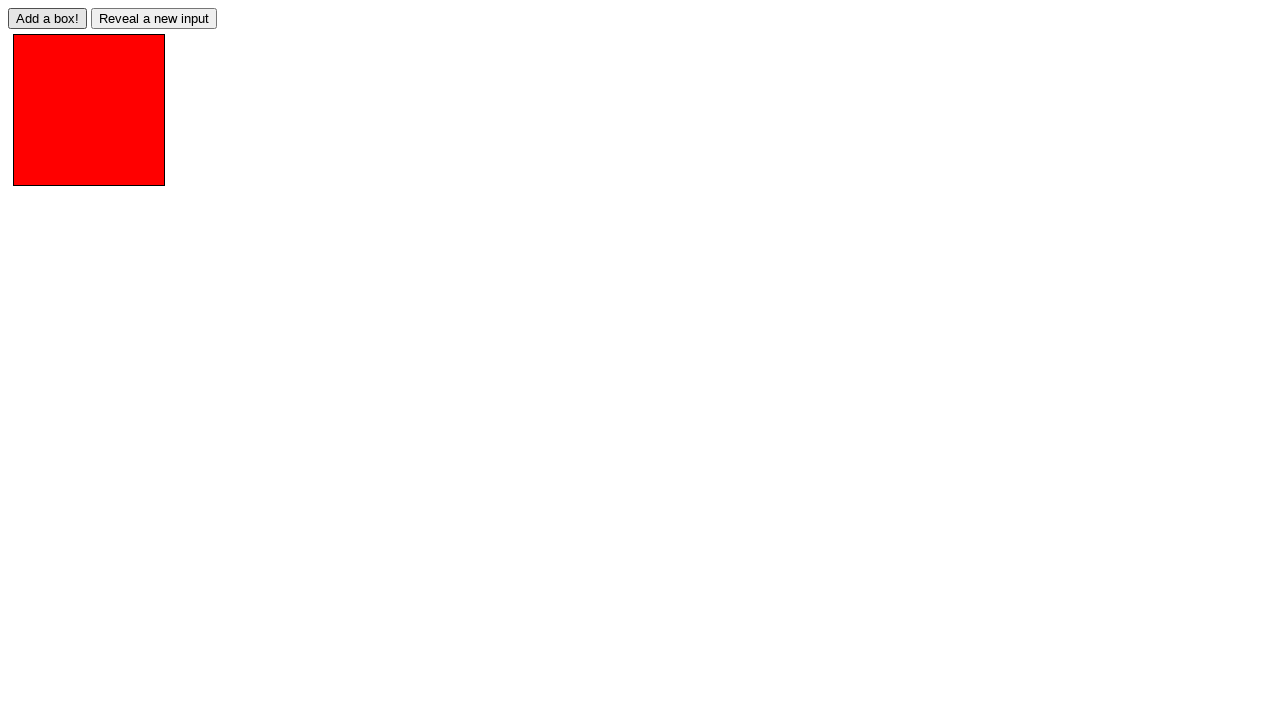

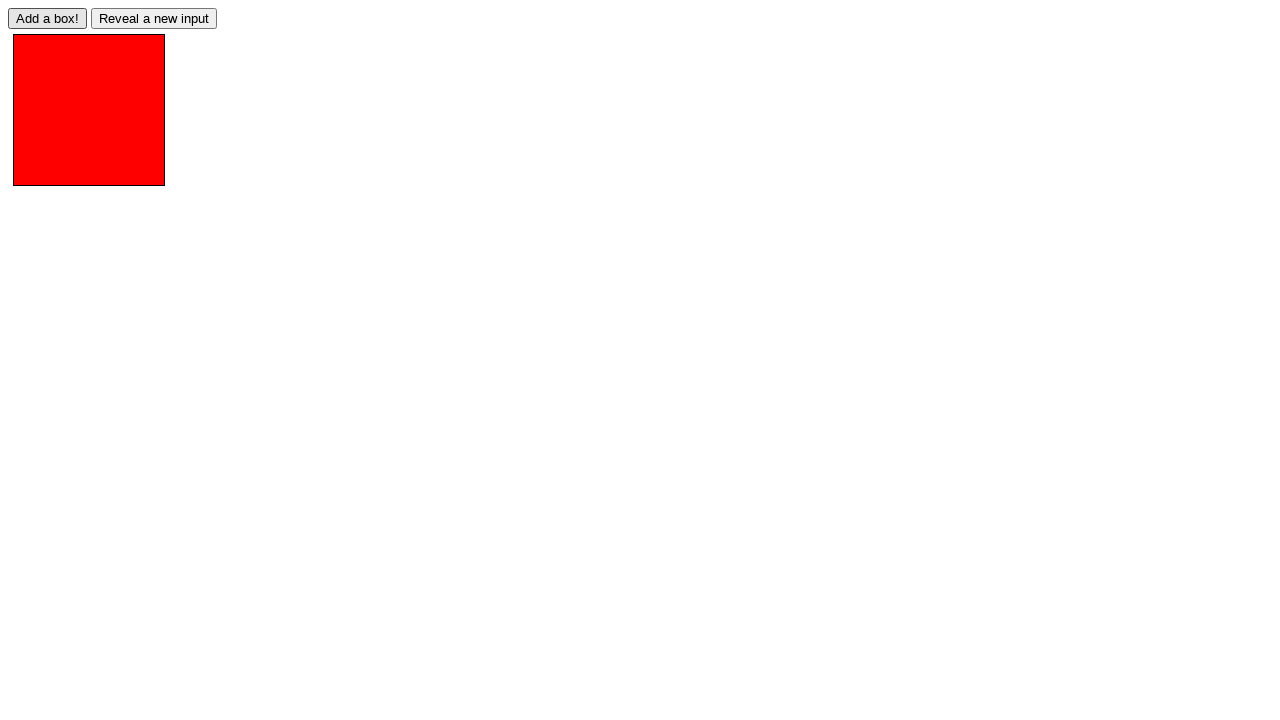